Tests clicking the color picker input

Starting URL: https://bonigarcia.dev/selenium-webdriver-java/web-form.html

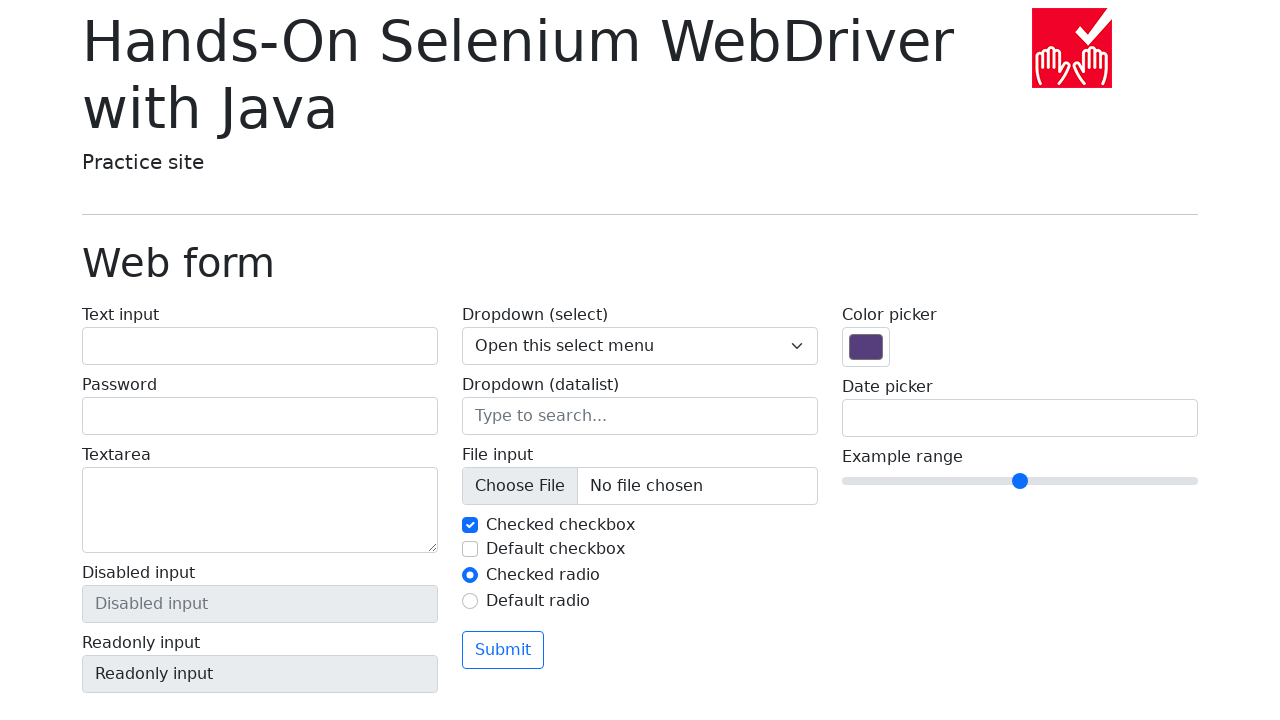

Clicked the color picker input field at (866, 347) on input[name='my-colors']
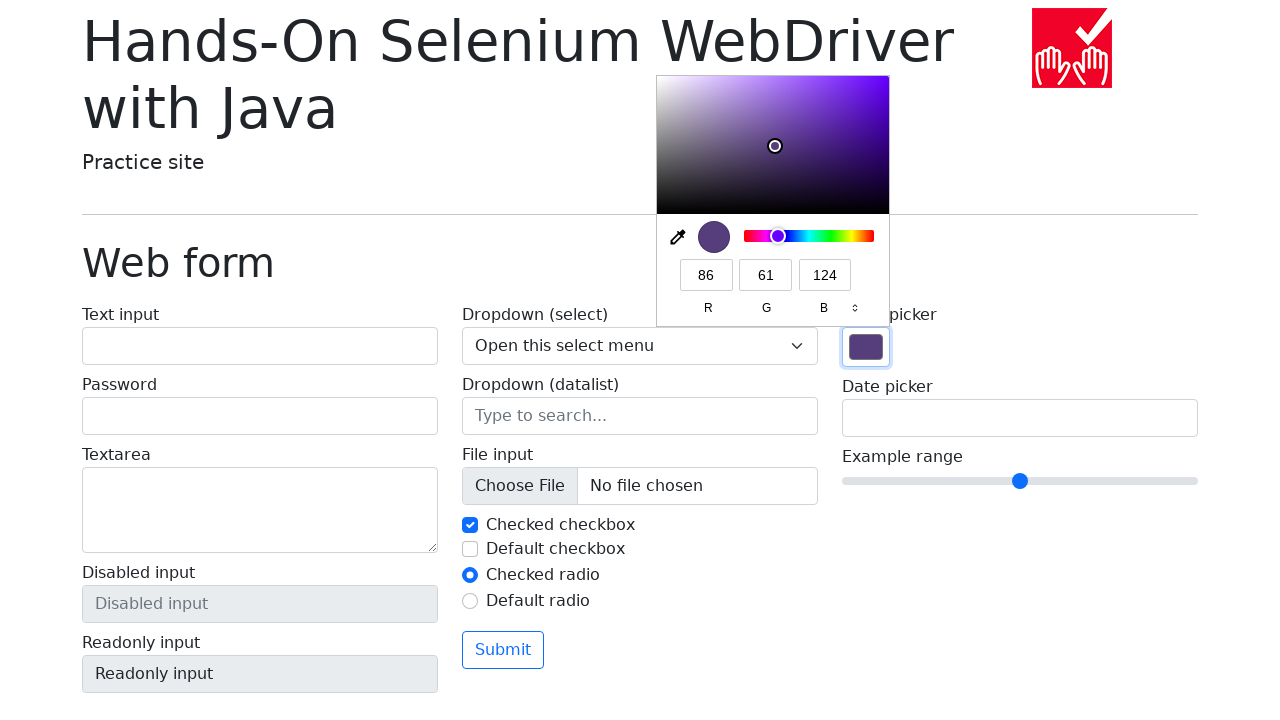

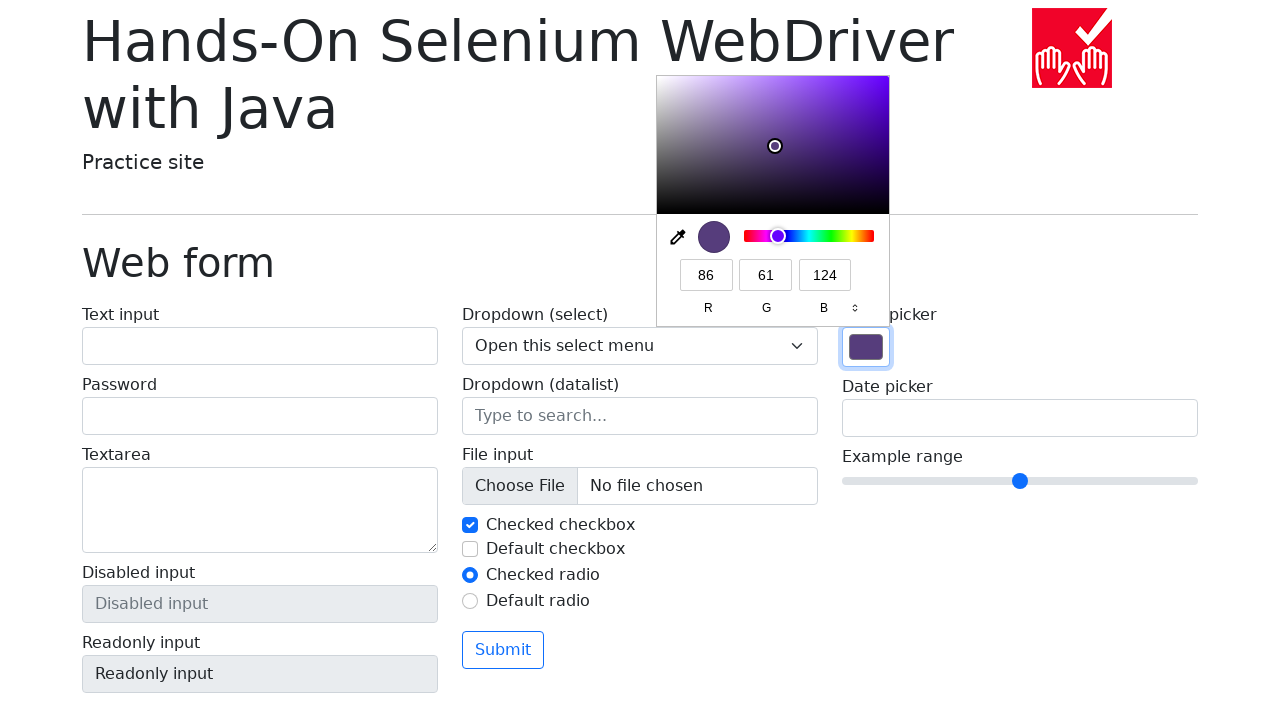